Tests handling multiple browser windows by clicking a link that opens a new window, switching to the child window to read its content, then switching back to the parent window

Starting URL: https://the-internet.herokuapp.com/windows

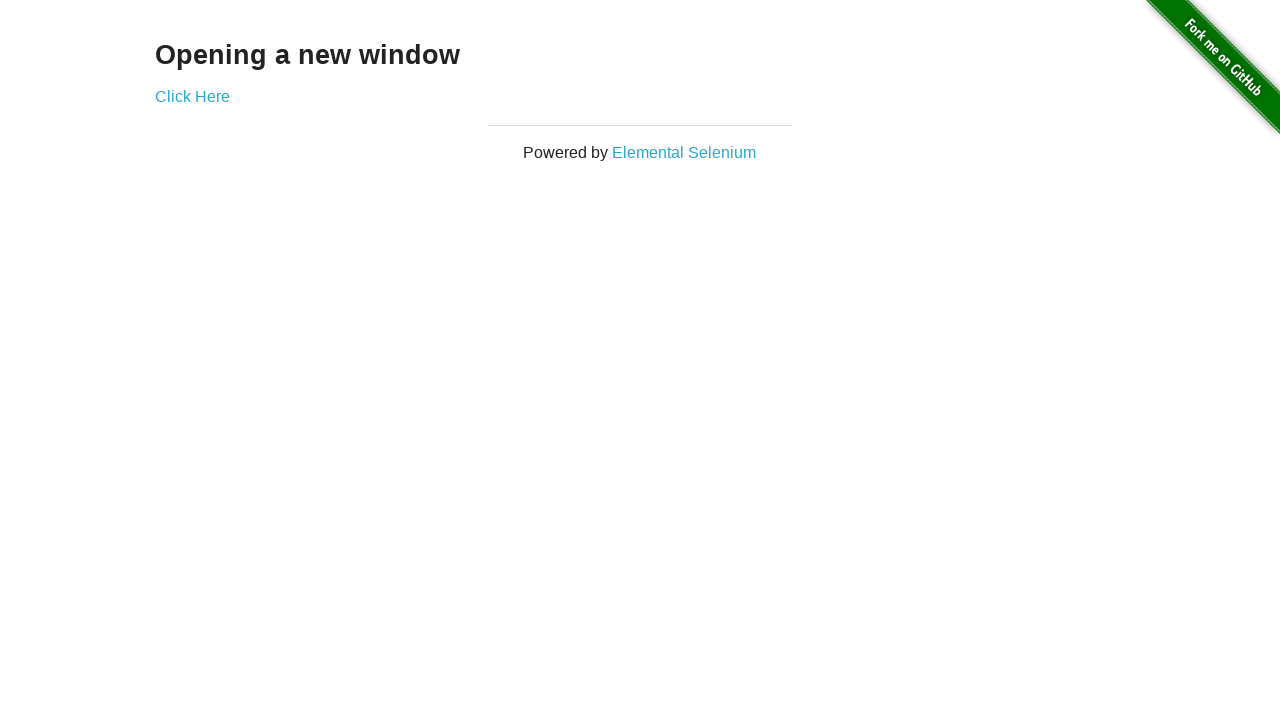

Clicked link that opened a new window and switched to child window at (192, 96) on xpath=//div[@class='example']/a
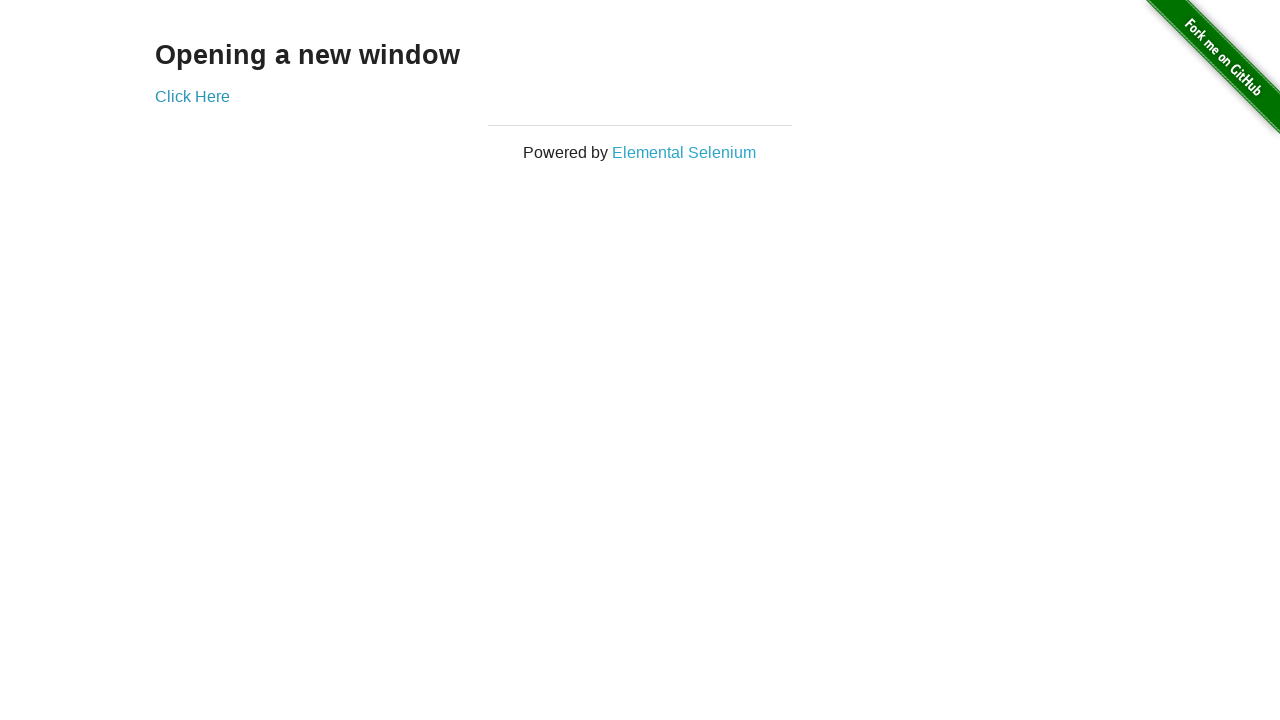

Child window loaded and heading element found
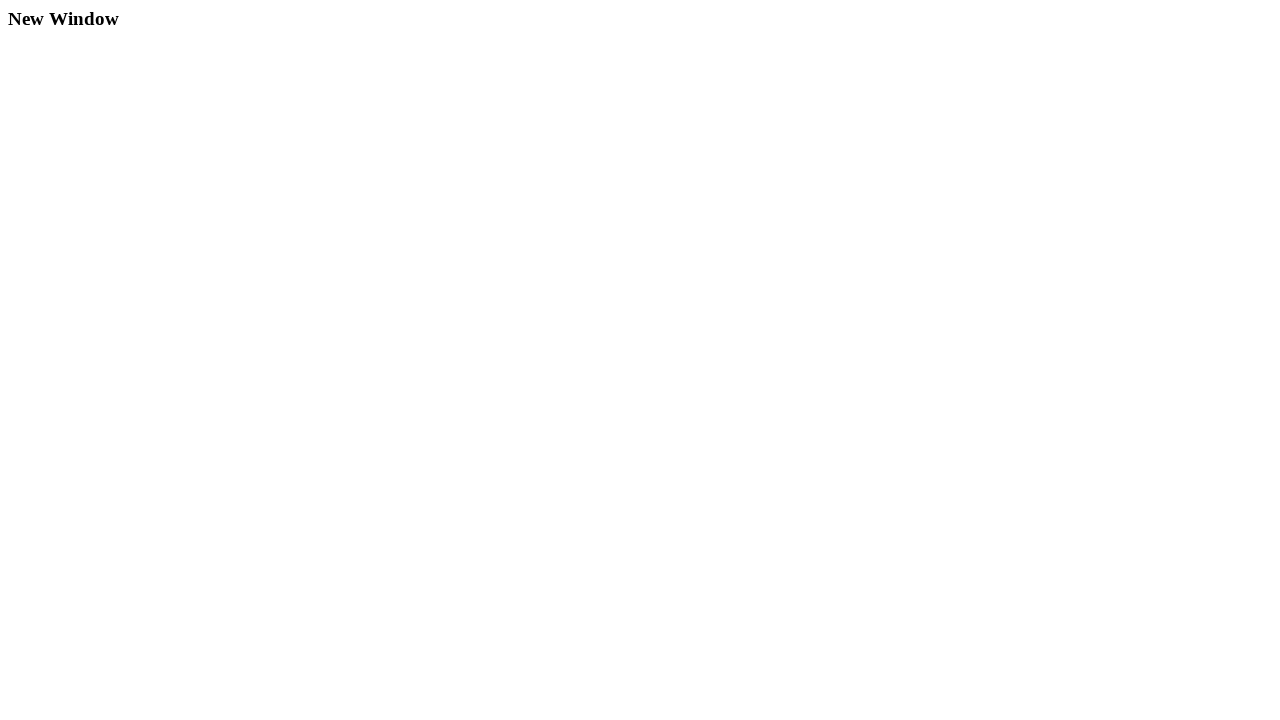

Read child window heading: 'New Window'
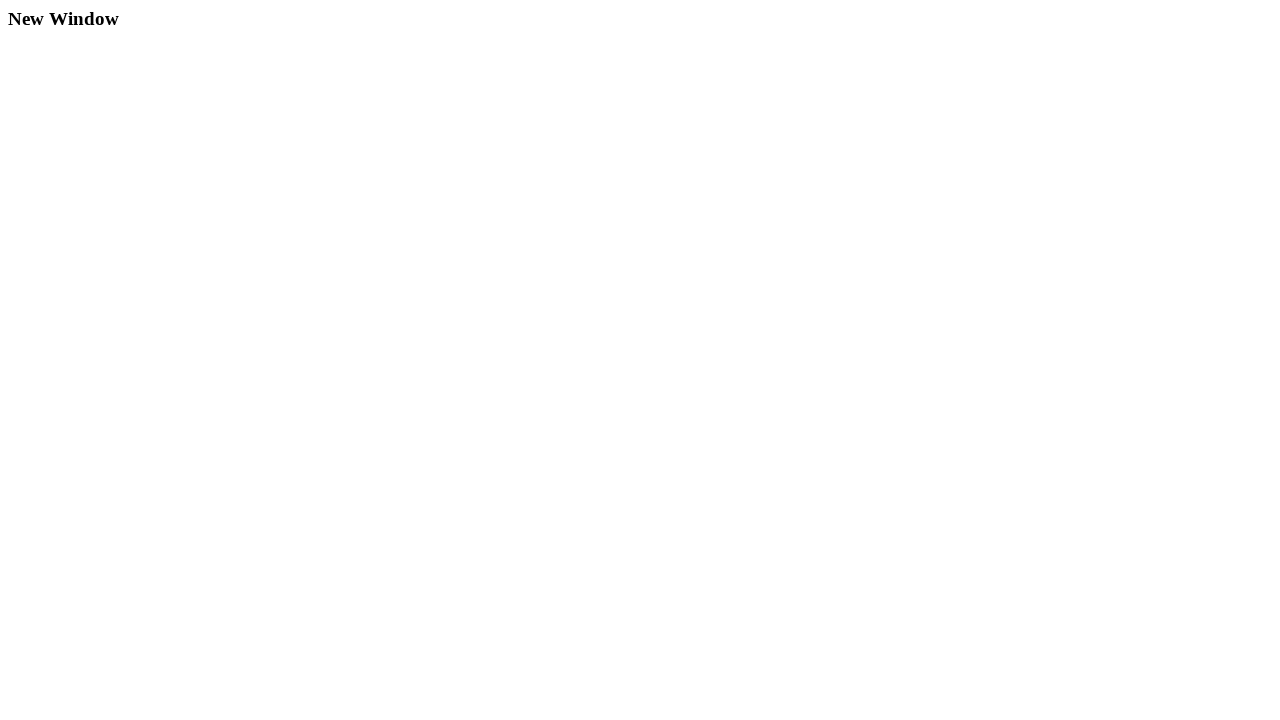

Switched back to parent window and read heading: 'Opening a new window'
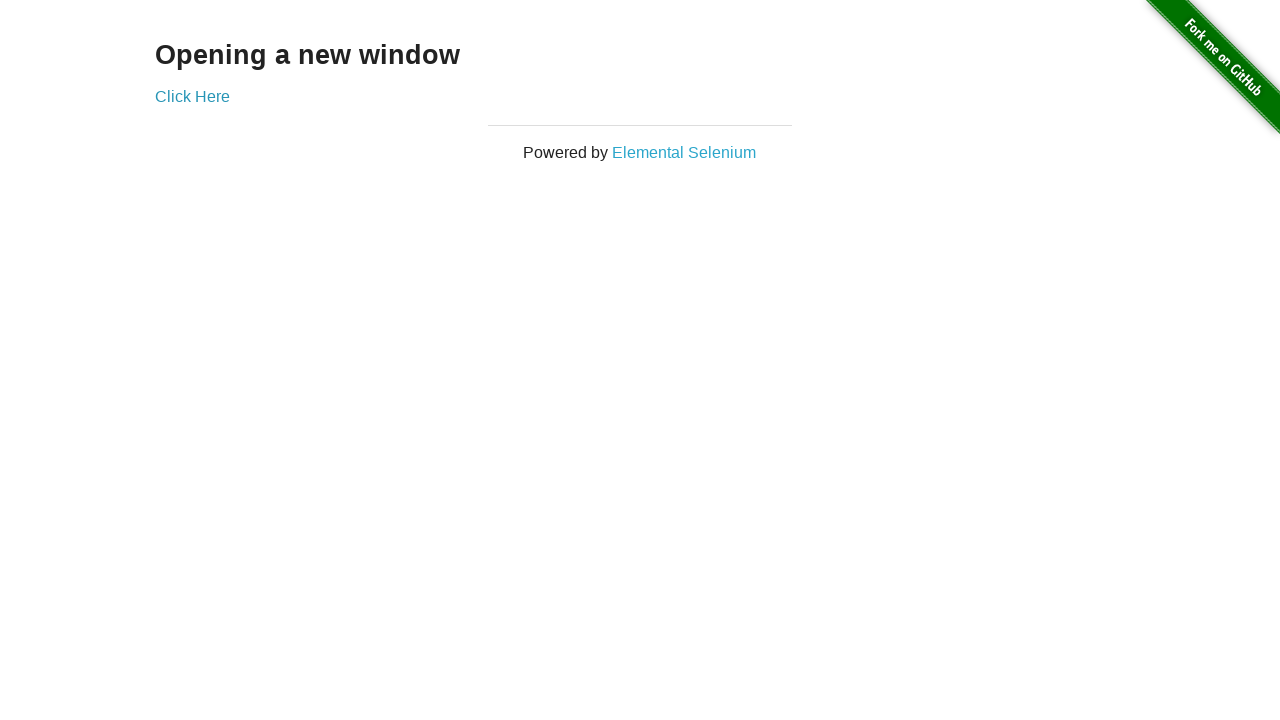

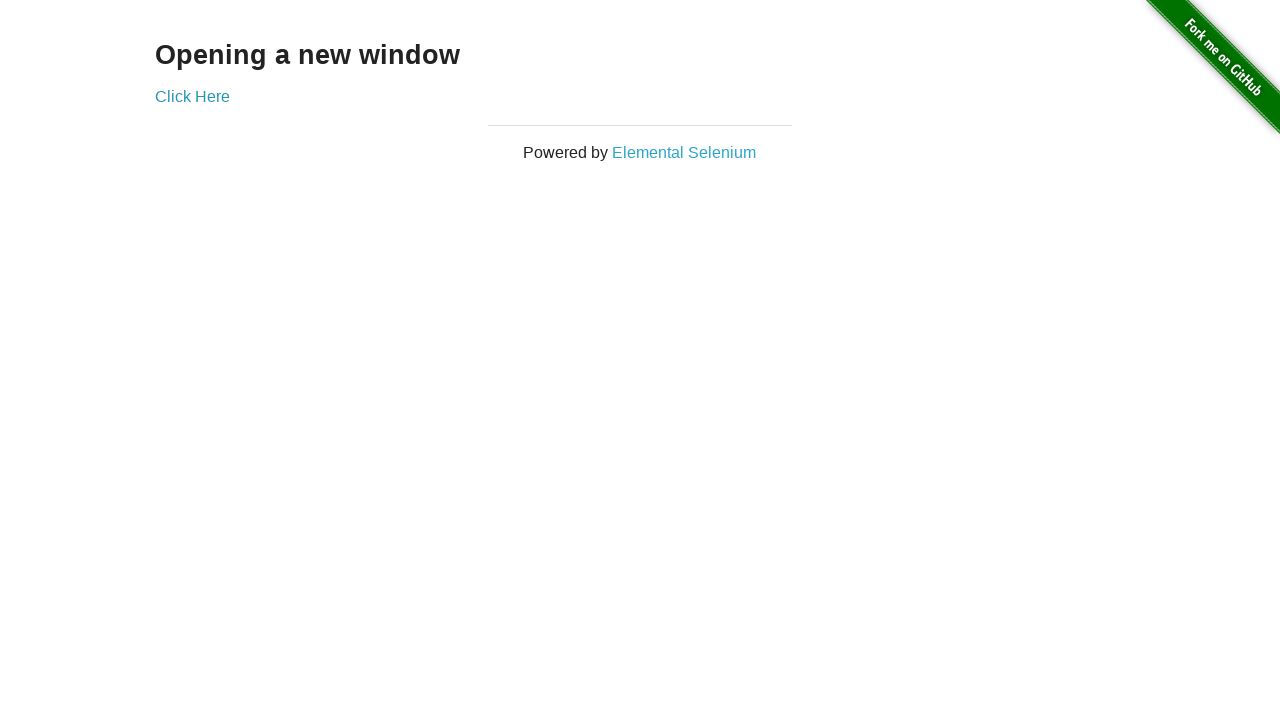